Tests a data types form by filling out multiple input fields (first name, last name, address, email, phone, city, country, job position, company) and submitting to verify field validation.

Starting URL: https://bonigarcia.dev/selenium-webdriver-java/data-types.html

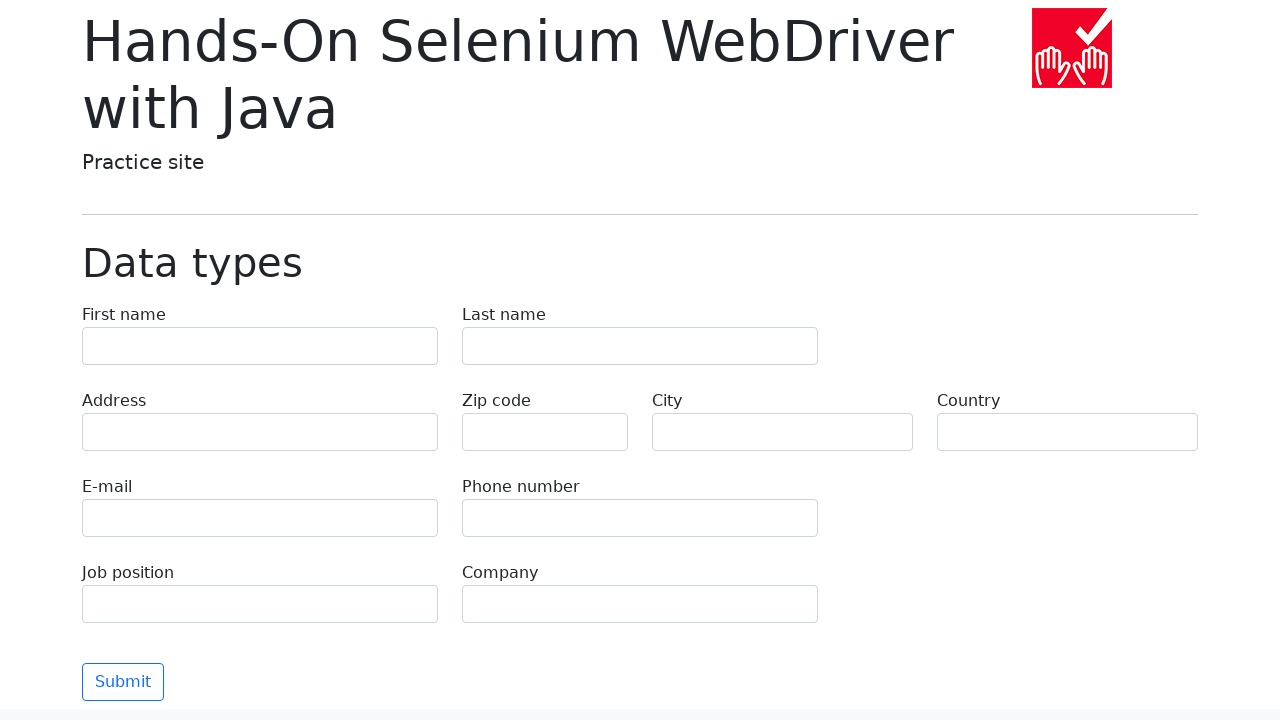

Filled first name field with 'Иван' on input[name='first-name']
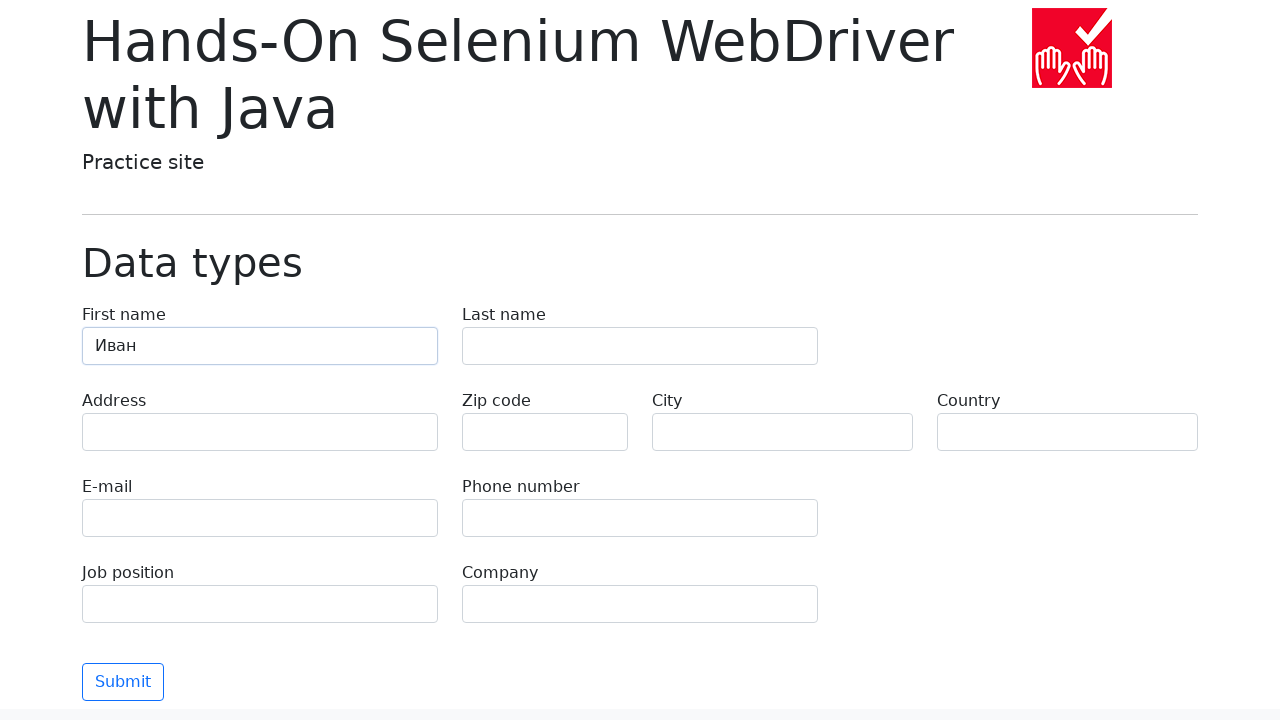

Filled last name field with 'Петров' on input[name='last-name']
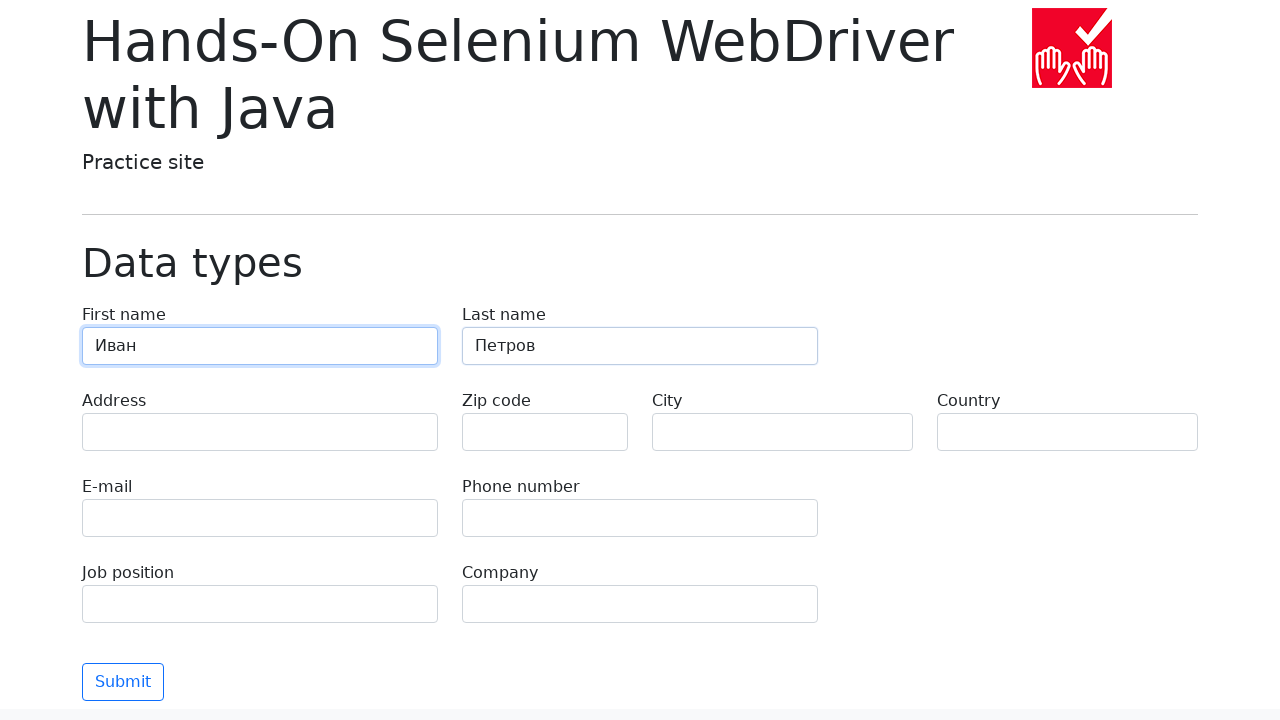

Filled address field with 'Ленина, 55-3' on input[name='address']
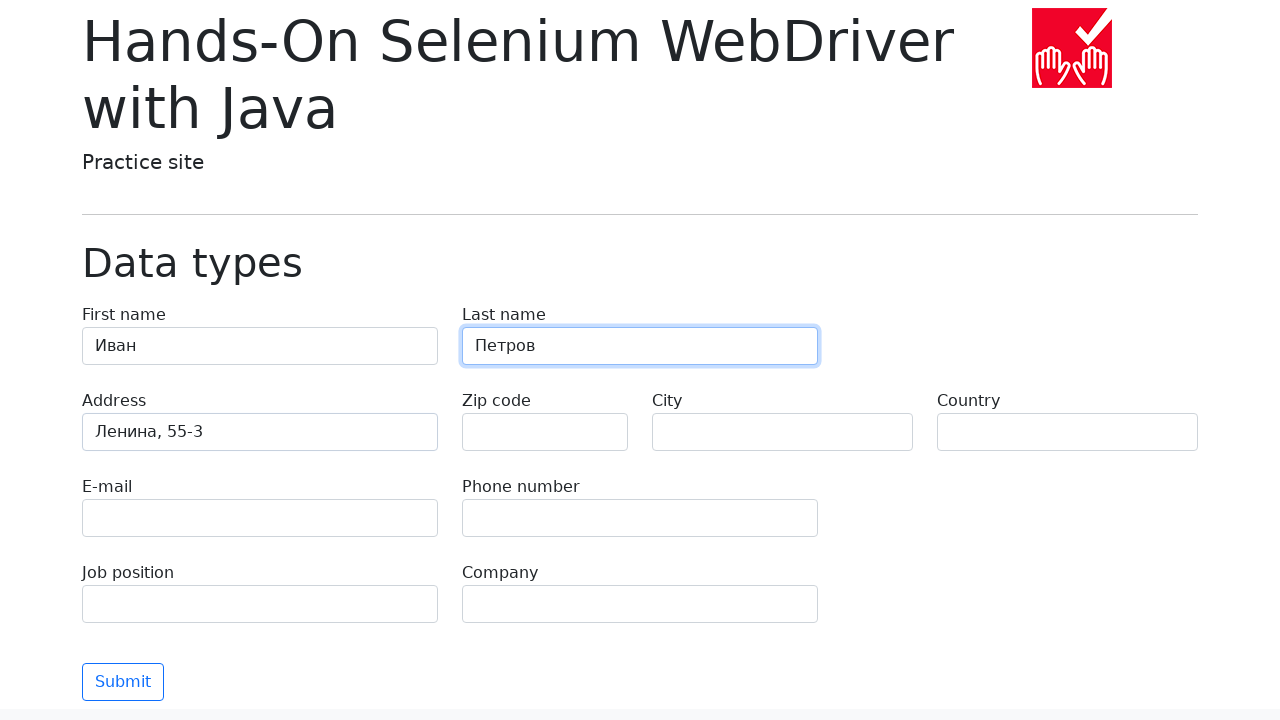

Filled email field with 'test@skypro.com' on input[name='e-mail']
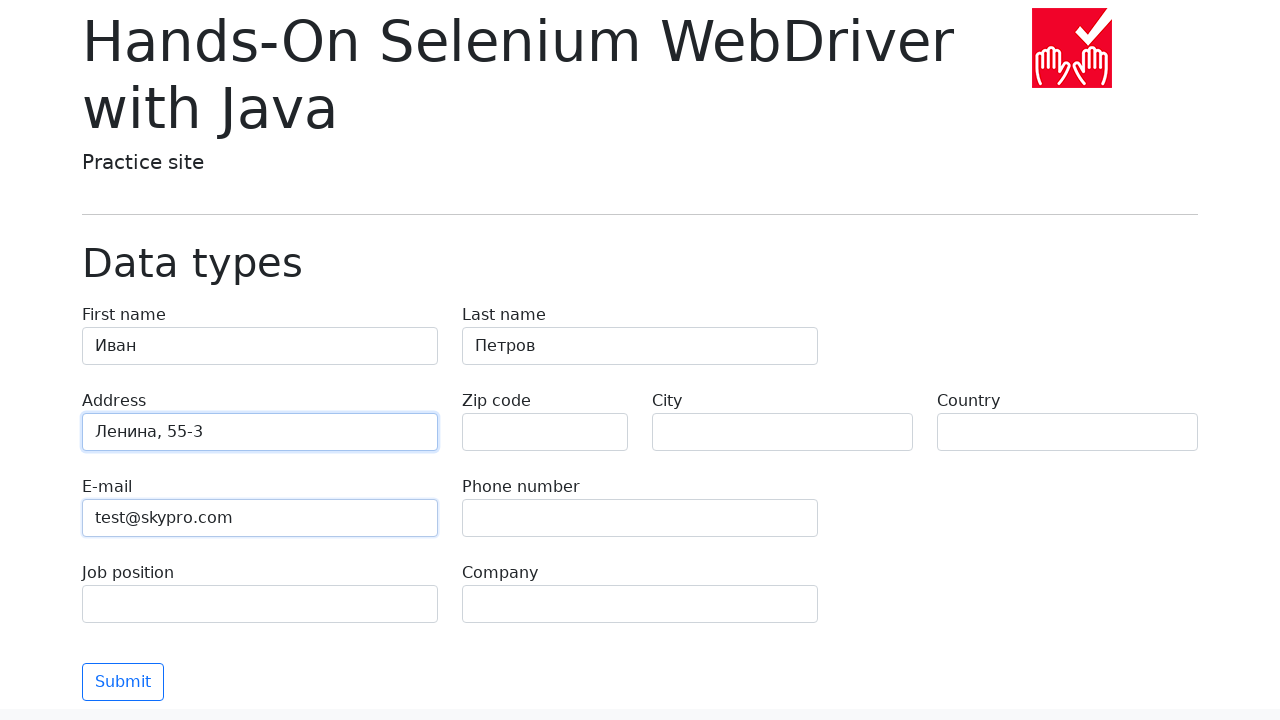

Filled phone field with '+7985899998787' on input[name='phone']
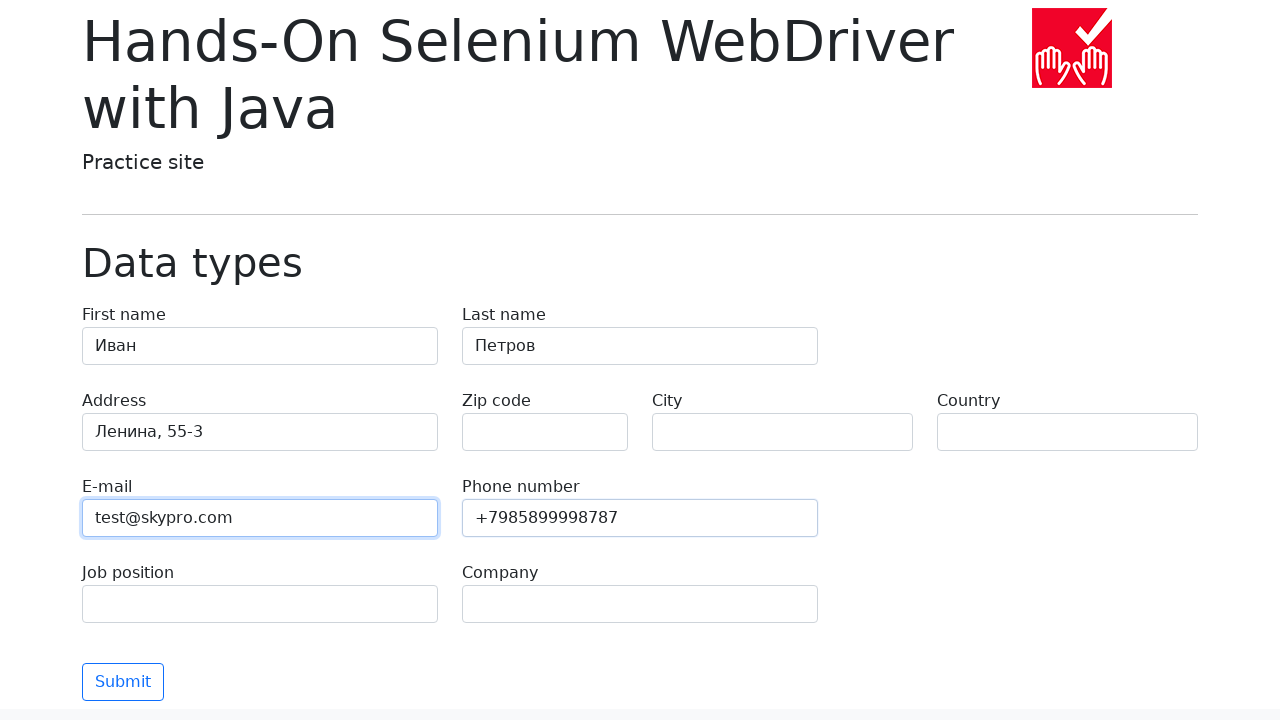

Filled city field with 'Москва' on input[name='city']
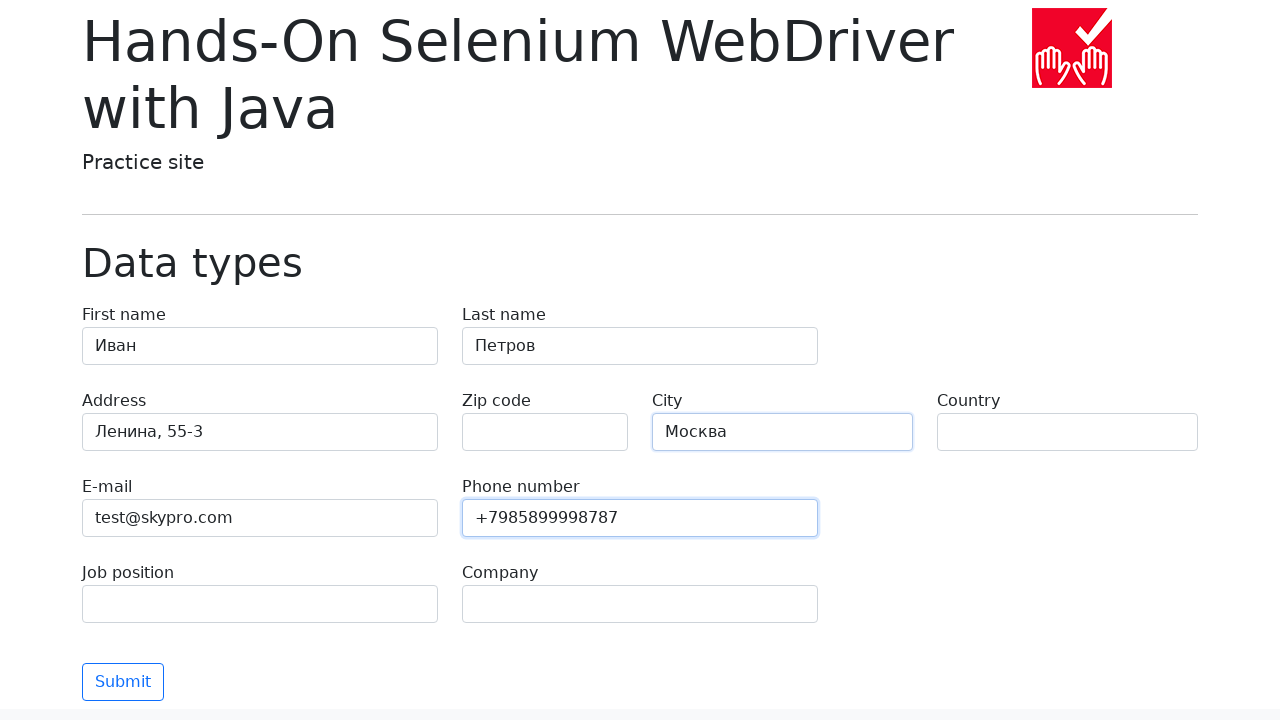

Filled country field with 'Россия' on input[name='country']
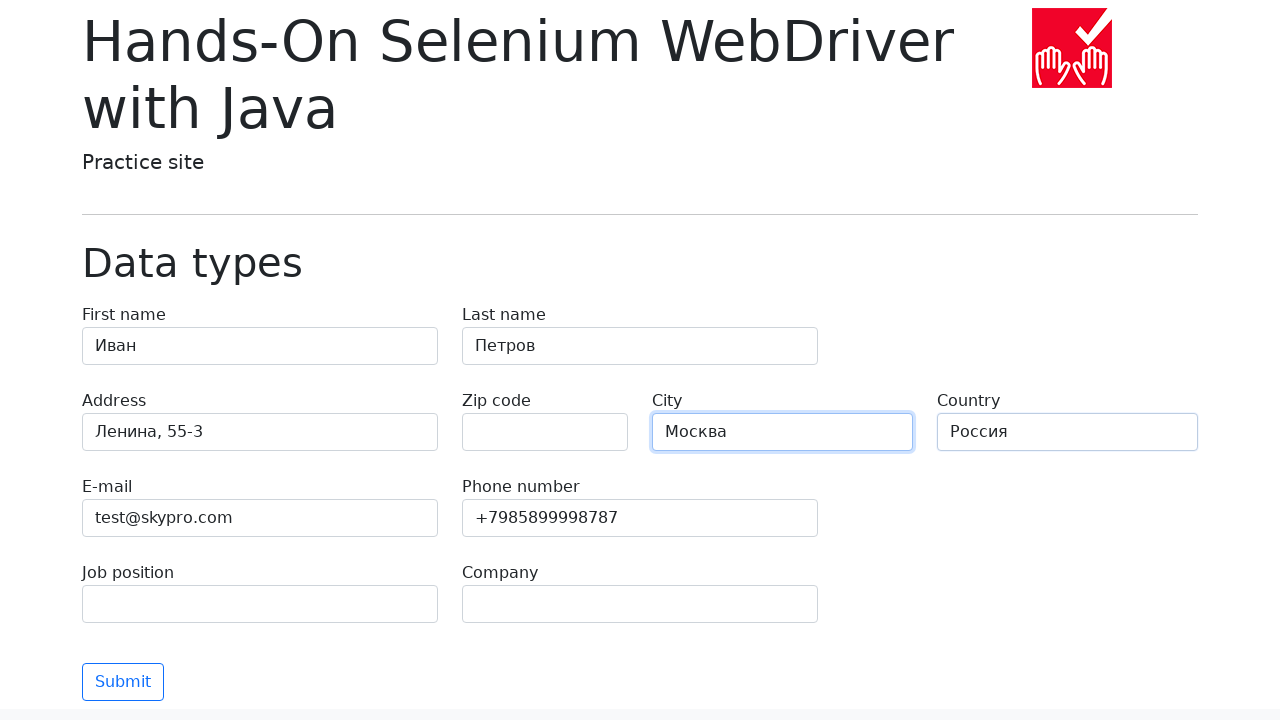

Filled job position field with 'QA' on input[name='job-position']
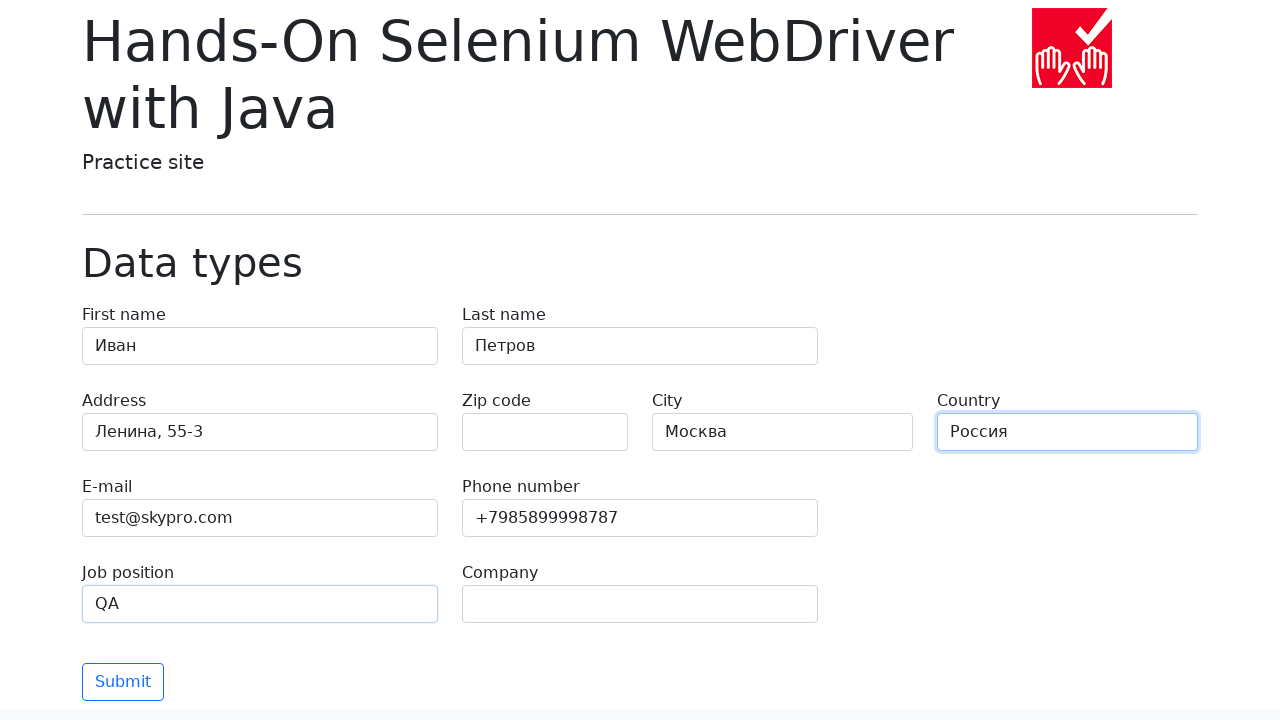

Filled company field with 'SkyPro' on input[name='company']
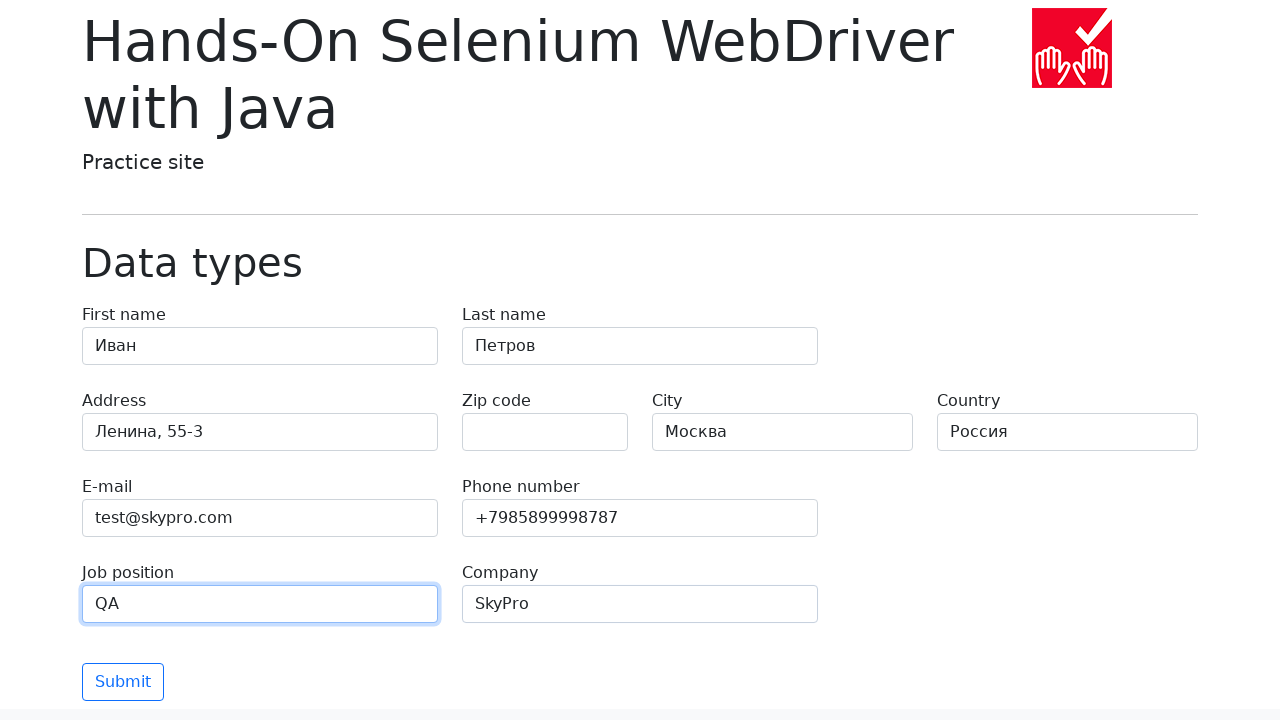

Clicked submit button to submit the form at (123, 682) on button[type='submit']
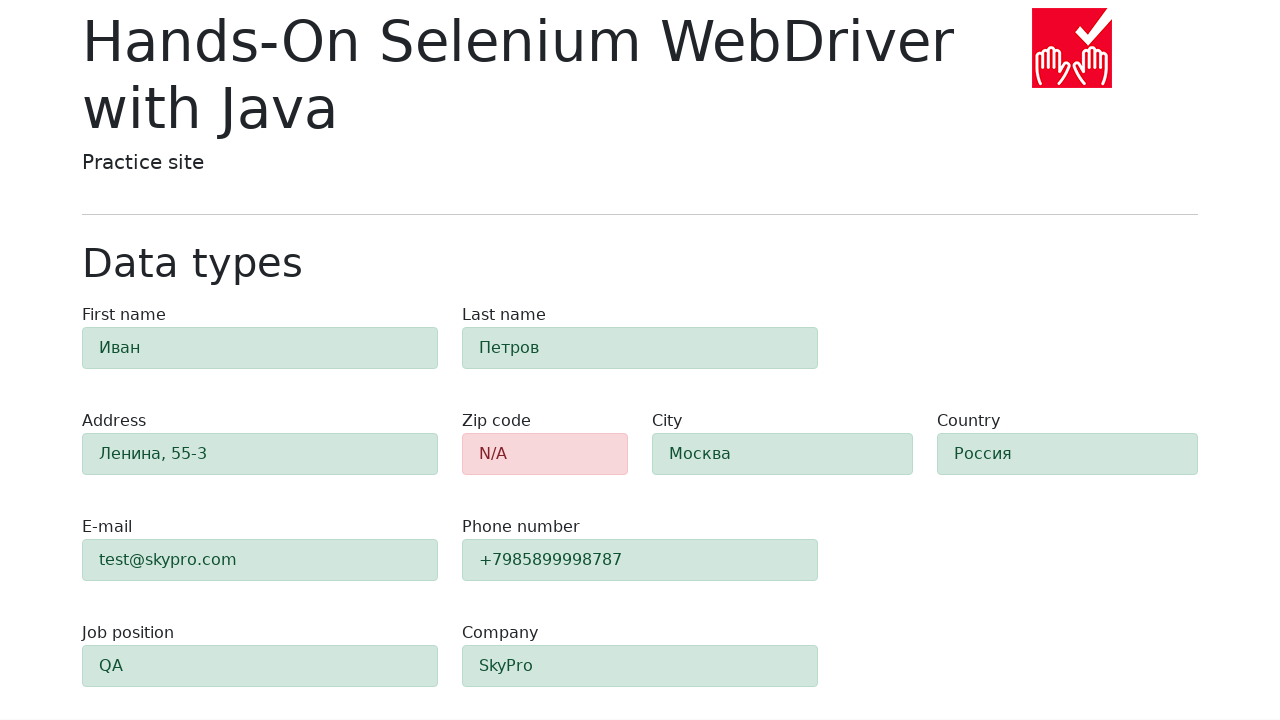

Validation feedback alert appeared
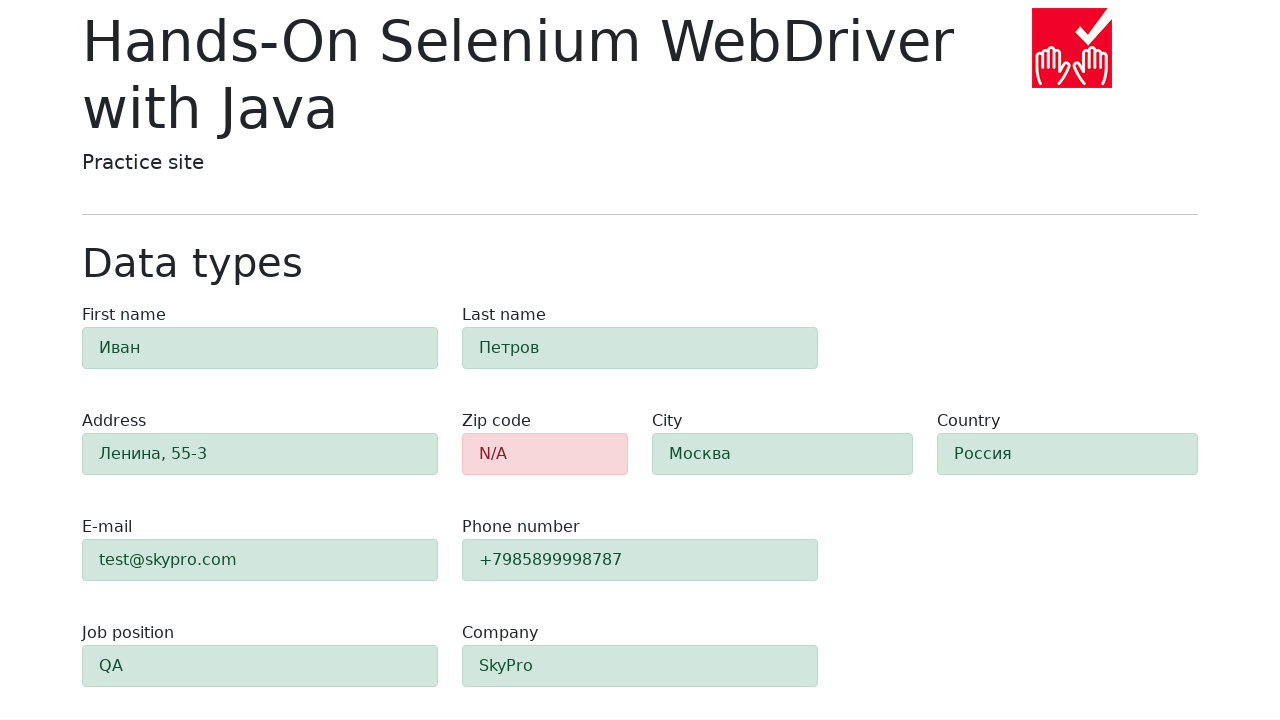

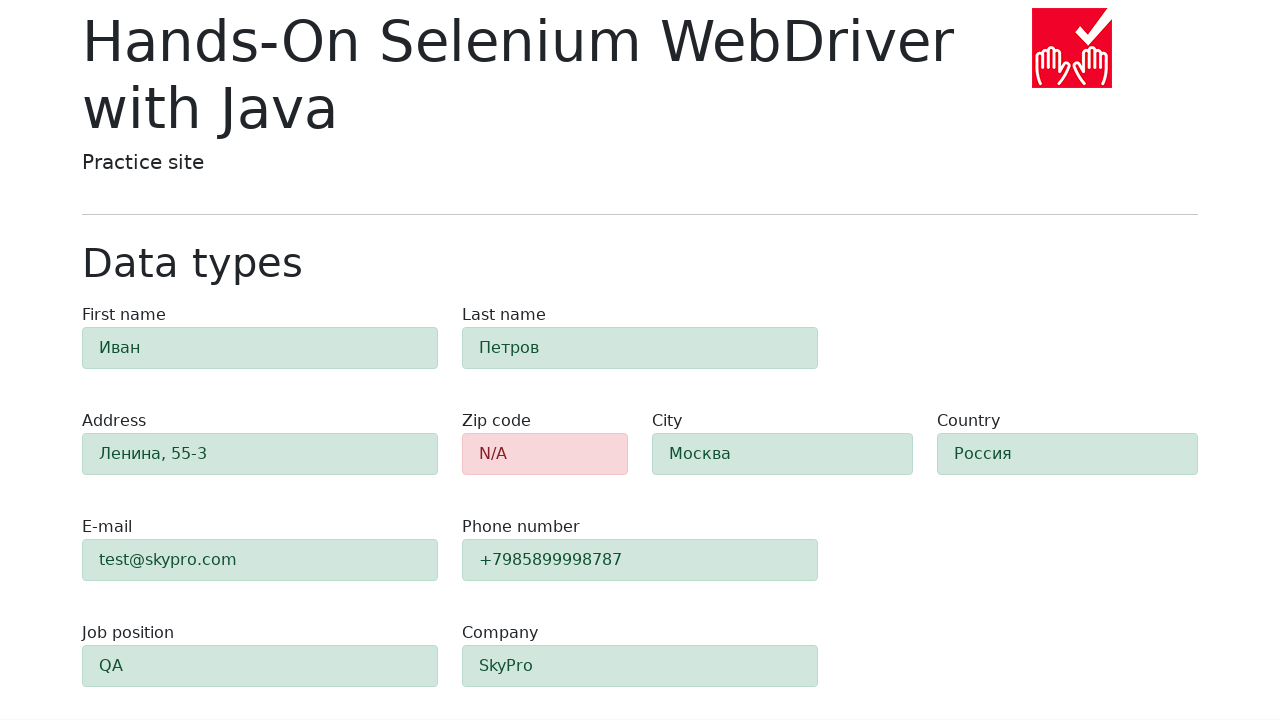